Tests focus functionality by clicking on form fields and verifying that the correct element receives focus

Starting URL: https://example.cypress.io/commands/misc

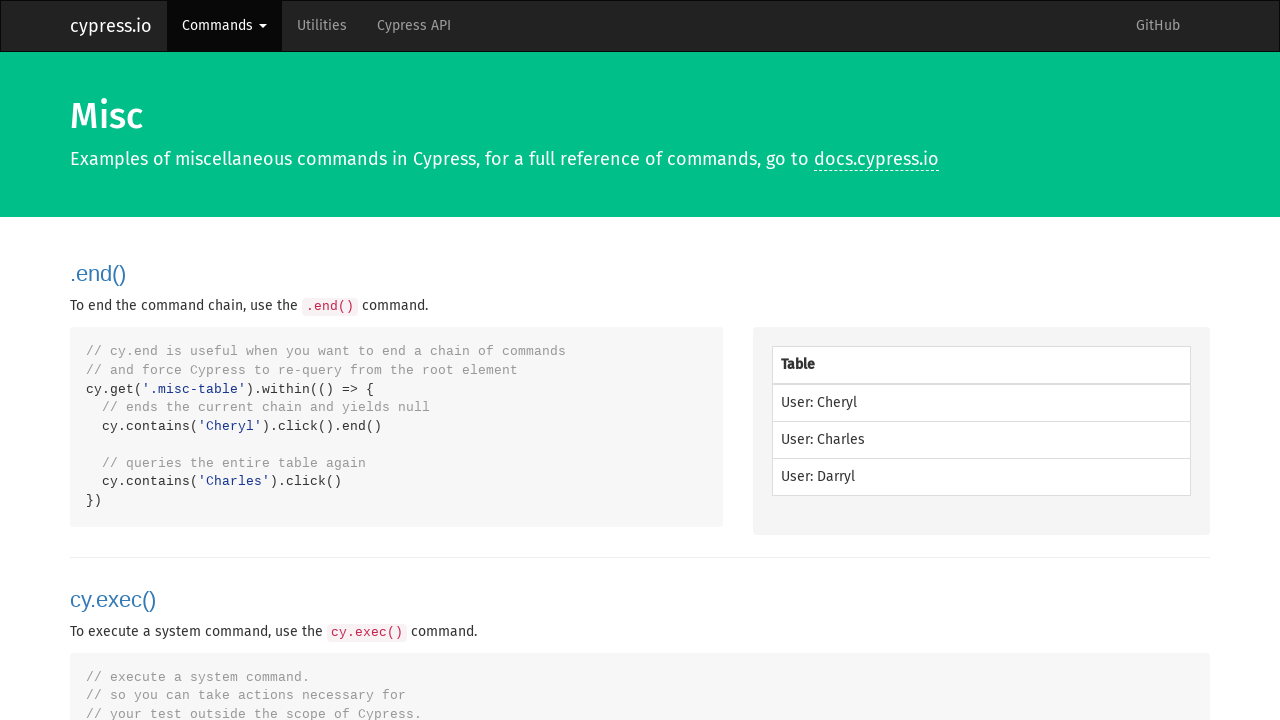

Clicked on the name input field at (981, 360) on .misc-form #name
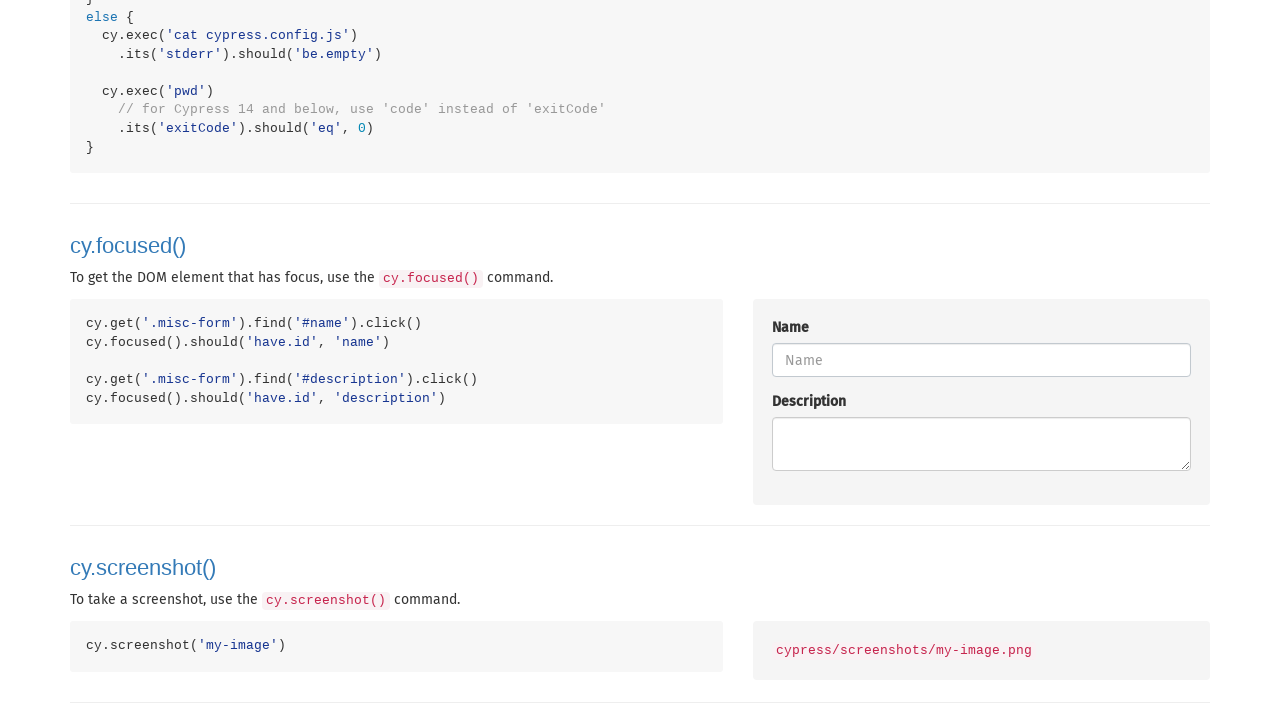

Verified that the name field has focus
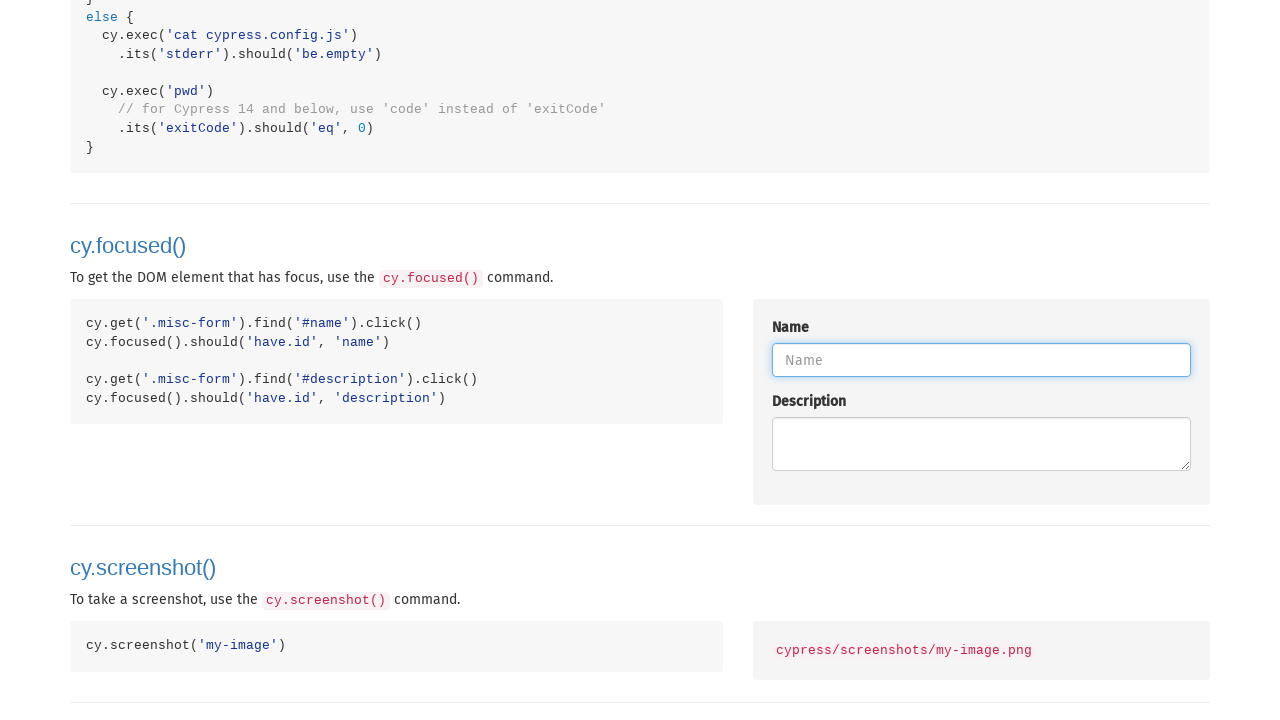

Clicked on the description input field at (981, 444) on .misc-form #description
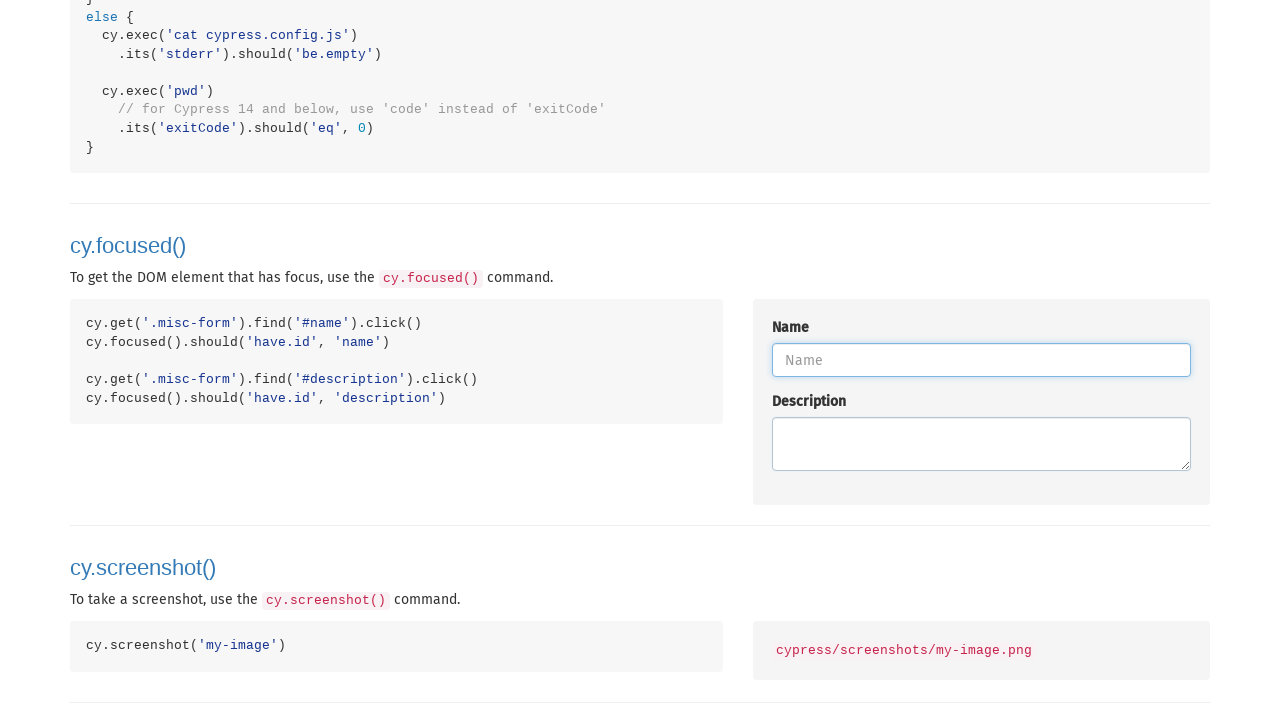

Verified that the description field has focus
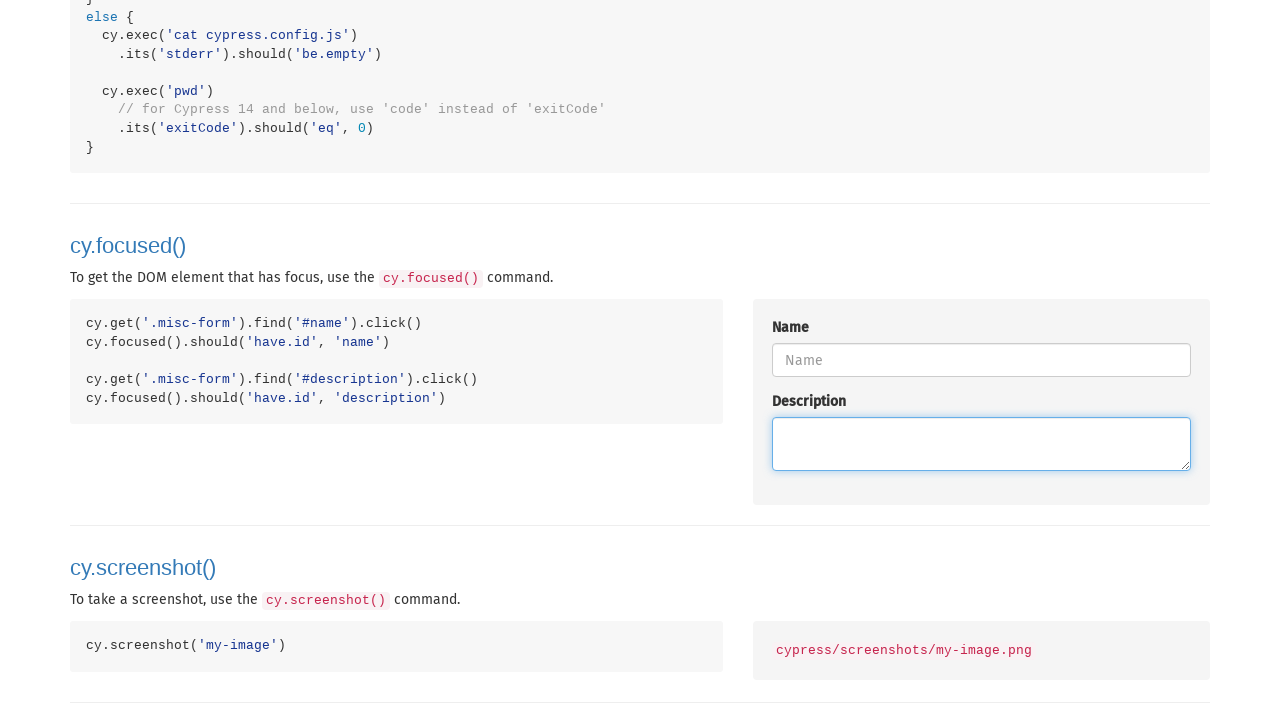

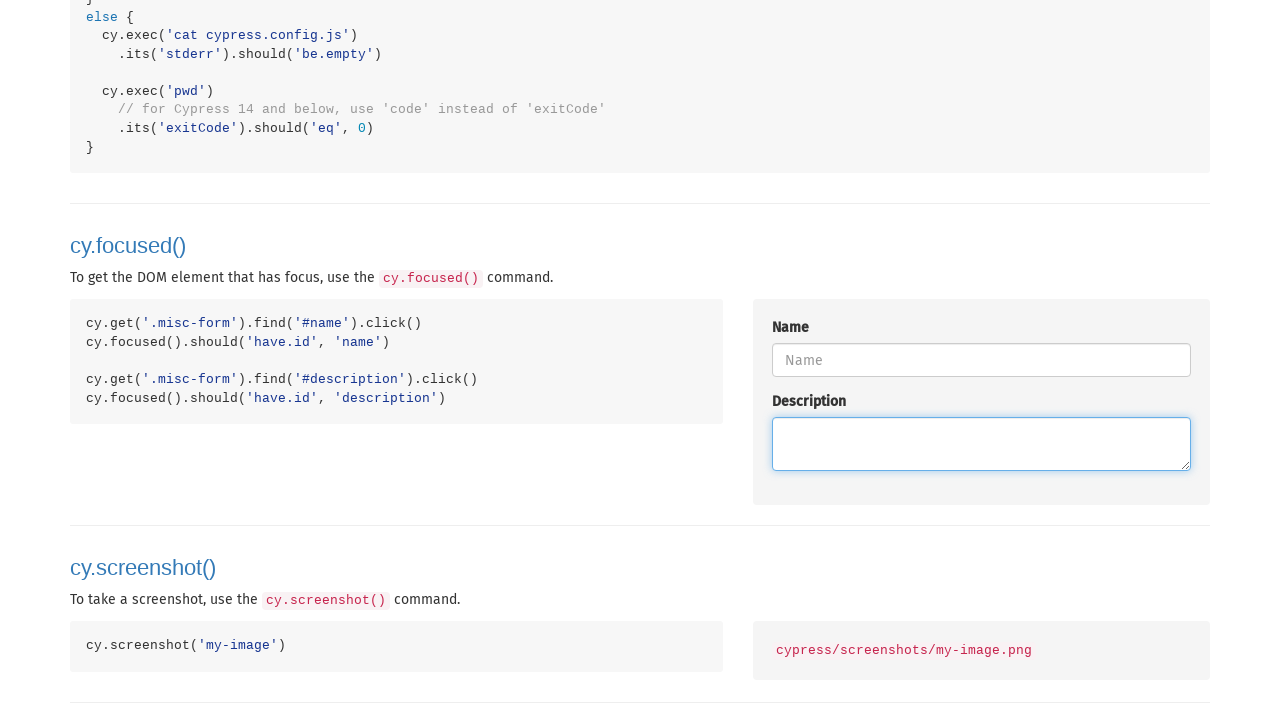